Tests JavaScript alert handling by clicking different alert buttons, accepting simple and timer alerts, and dismissing a confirm dialog, then verifying the cancel result is displayed.

Starting URL: https://demoqa.com/alerts

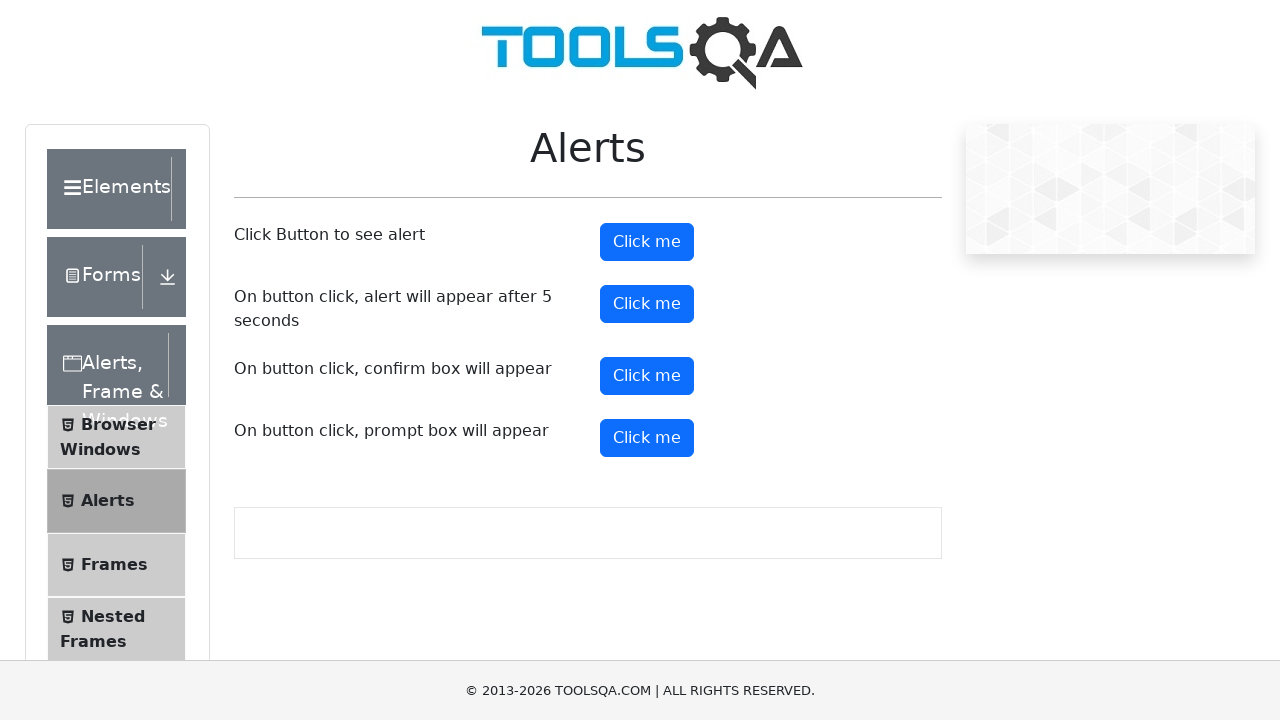

Set up dialog handler to accept the first alert
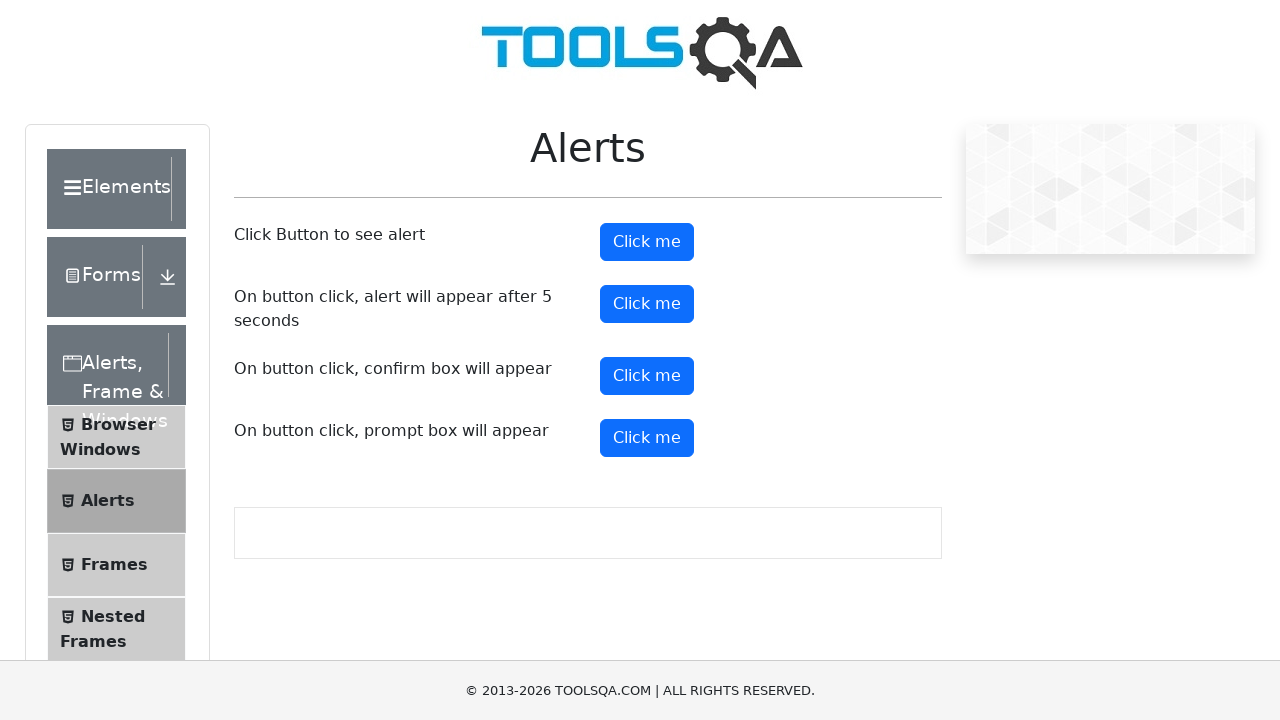

Clicked the simple alert button at (647, 242) on #alertButton
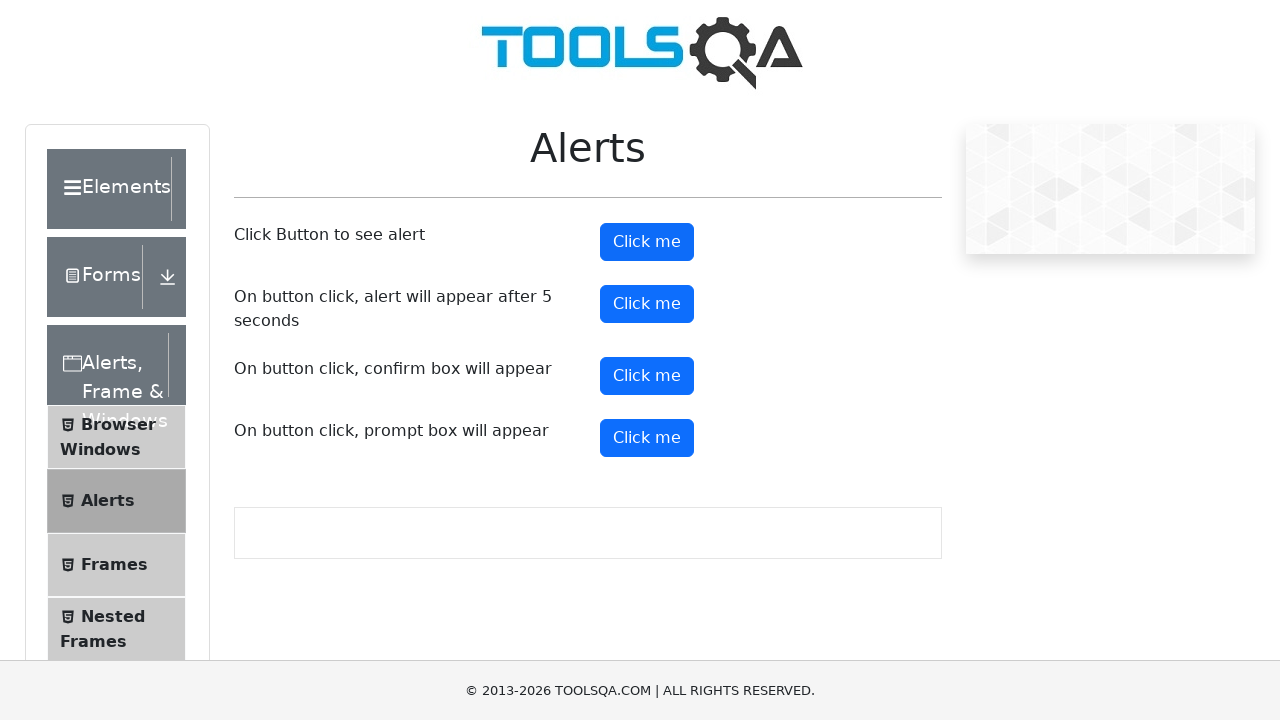

Waited 500ms for alert to be handled
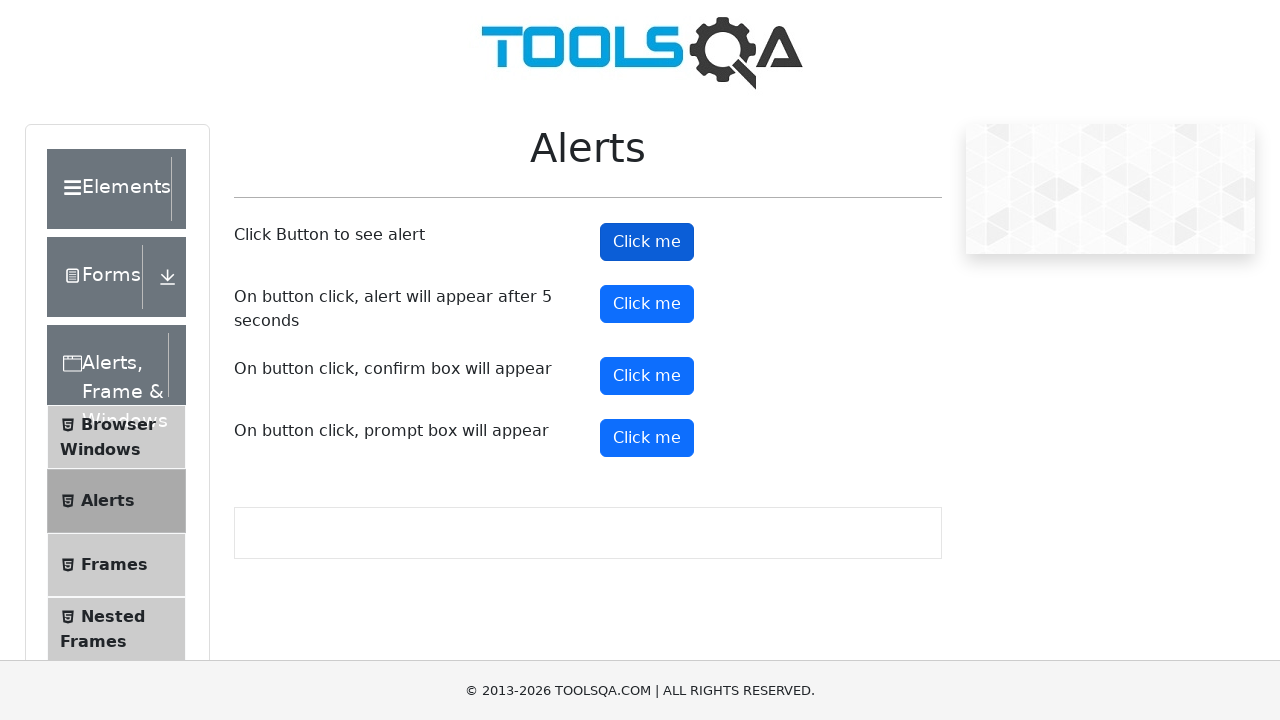

Set up dialog handler to accept the timer alert
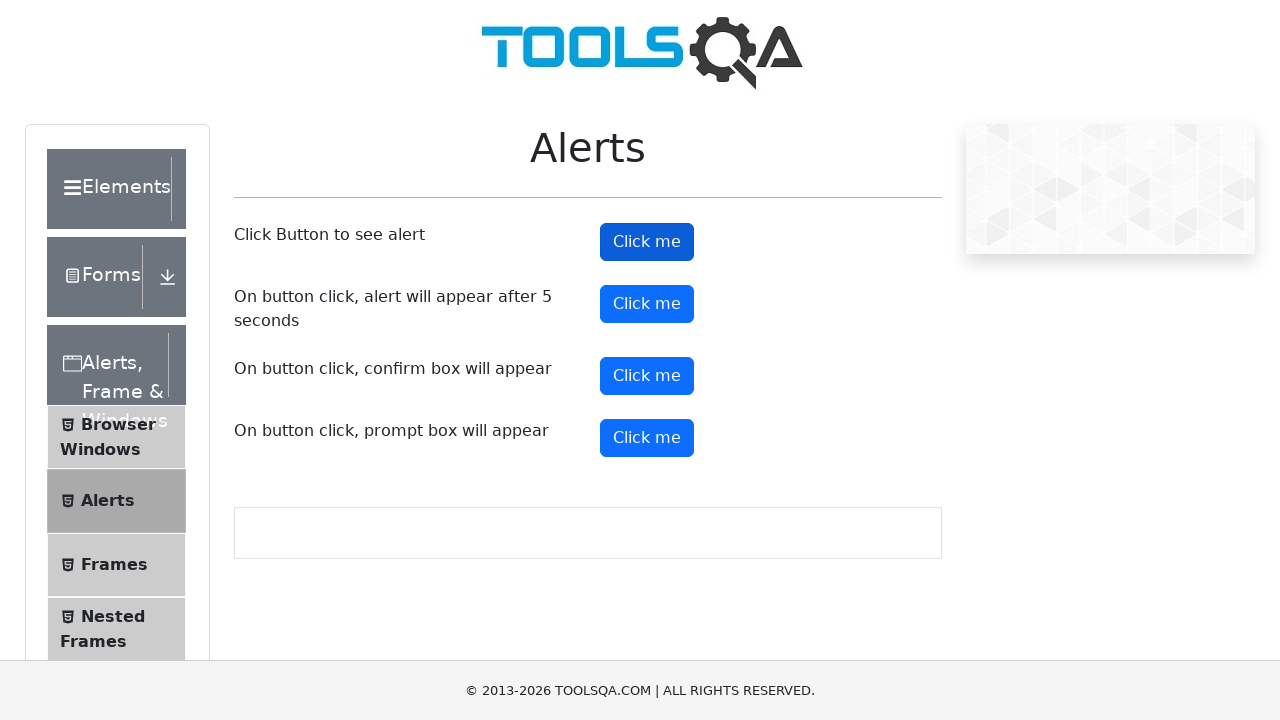

Clicked the timer alert button at (647, 304) on #timerAlertButton
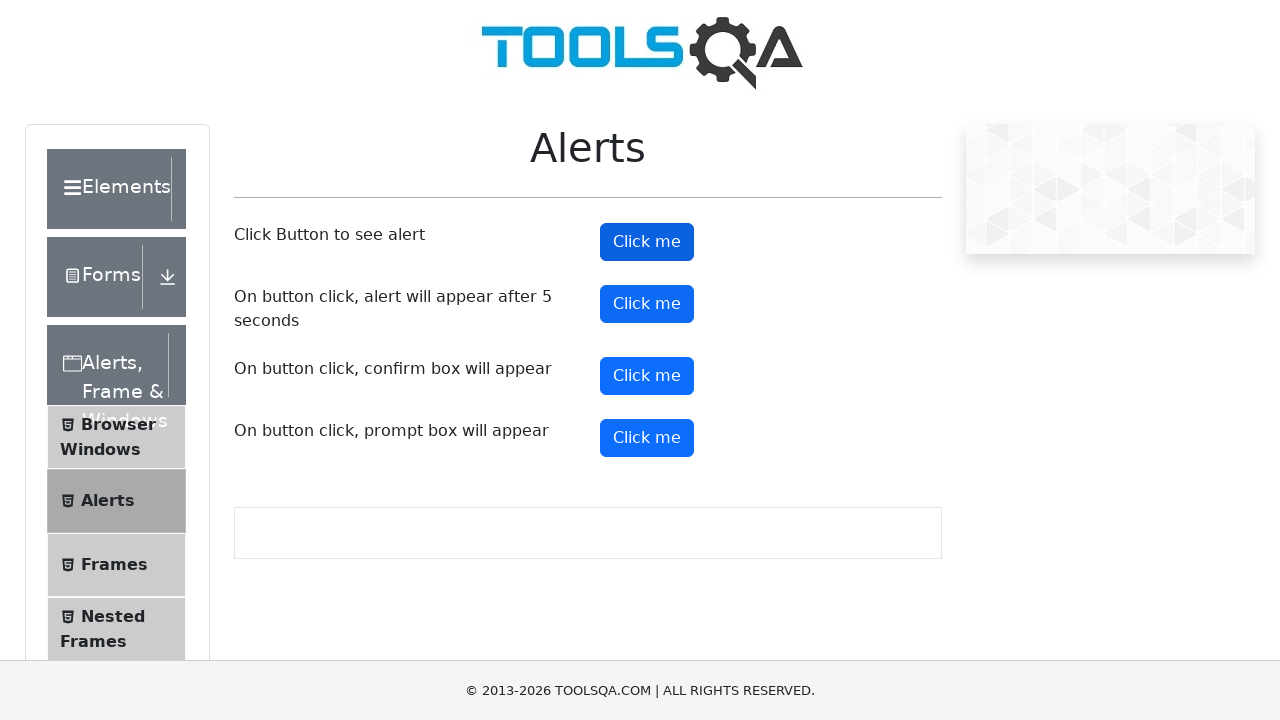

Waited 6 seconds for timer alert to appear and be handled
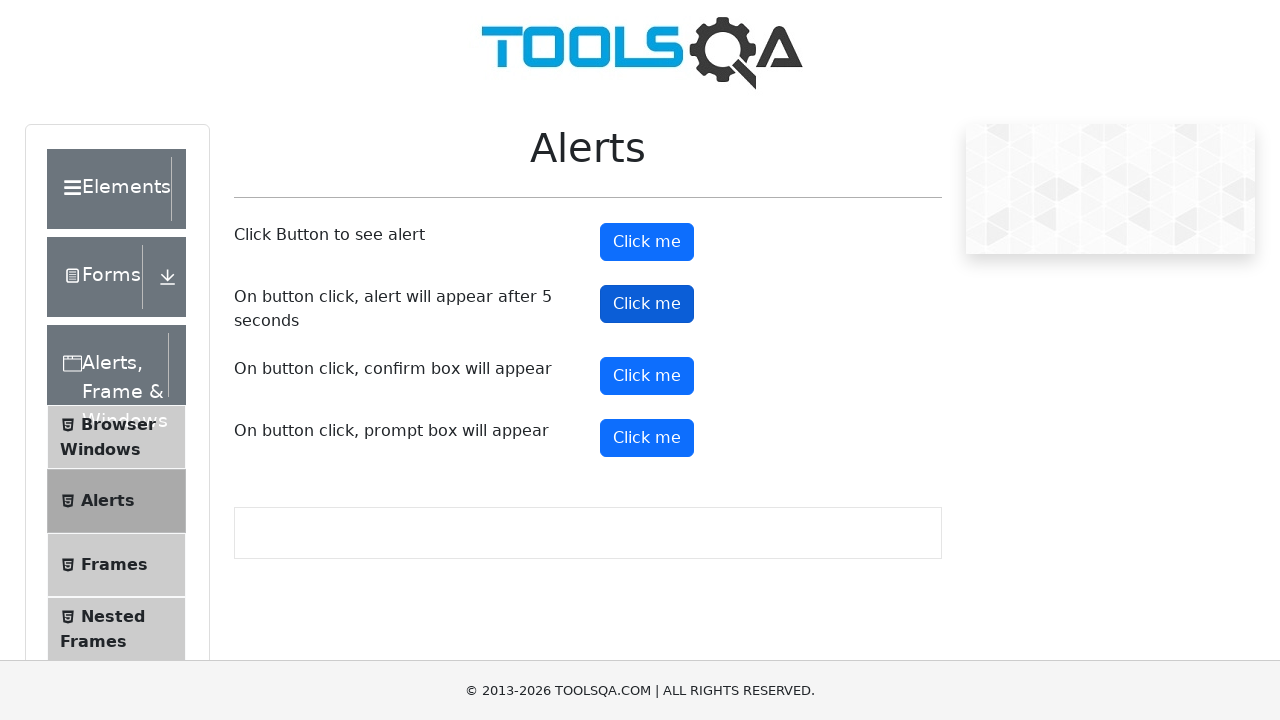

Set up dialog handler to dismiss the confirm dialog
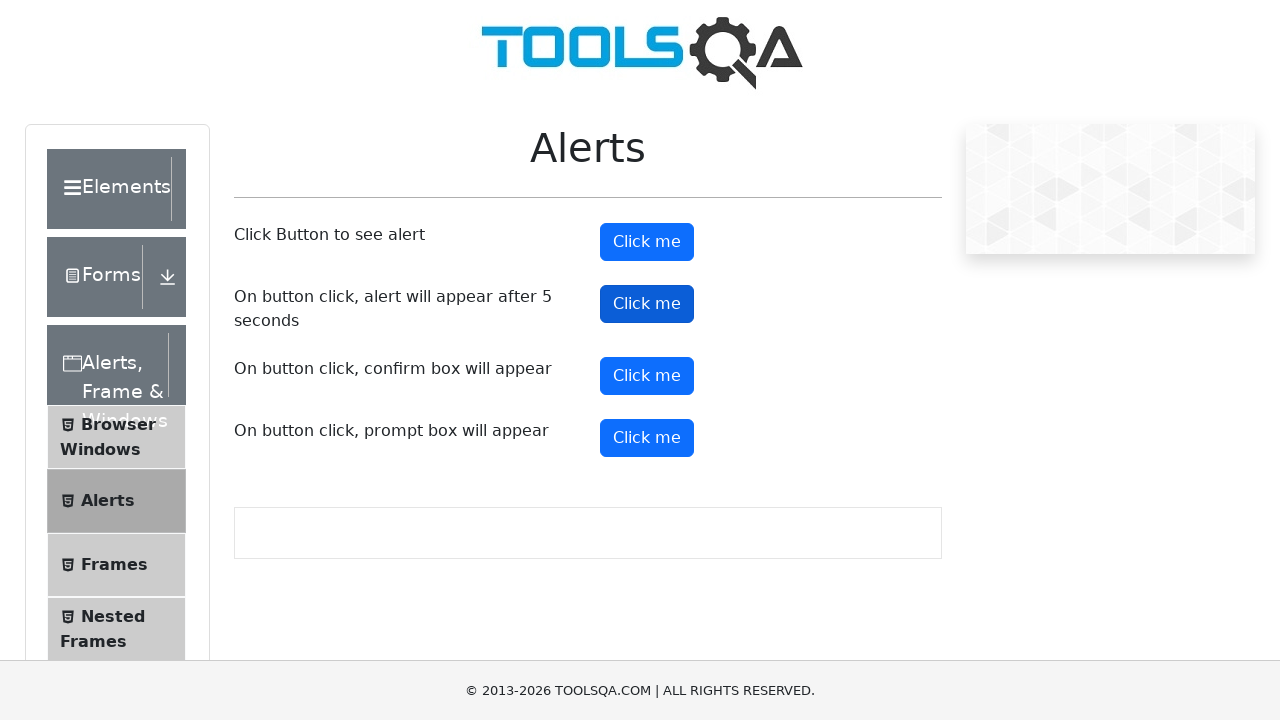

Clicked the confirm button at (647, 376) on #confirmButton
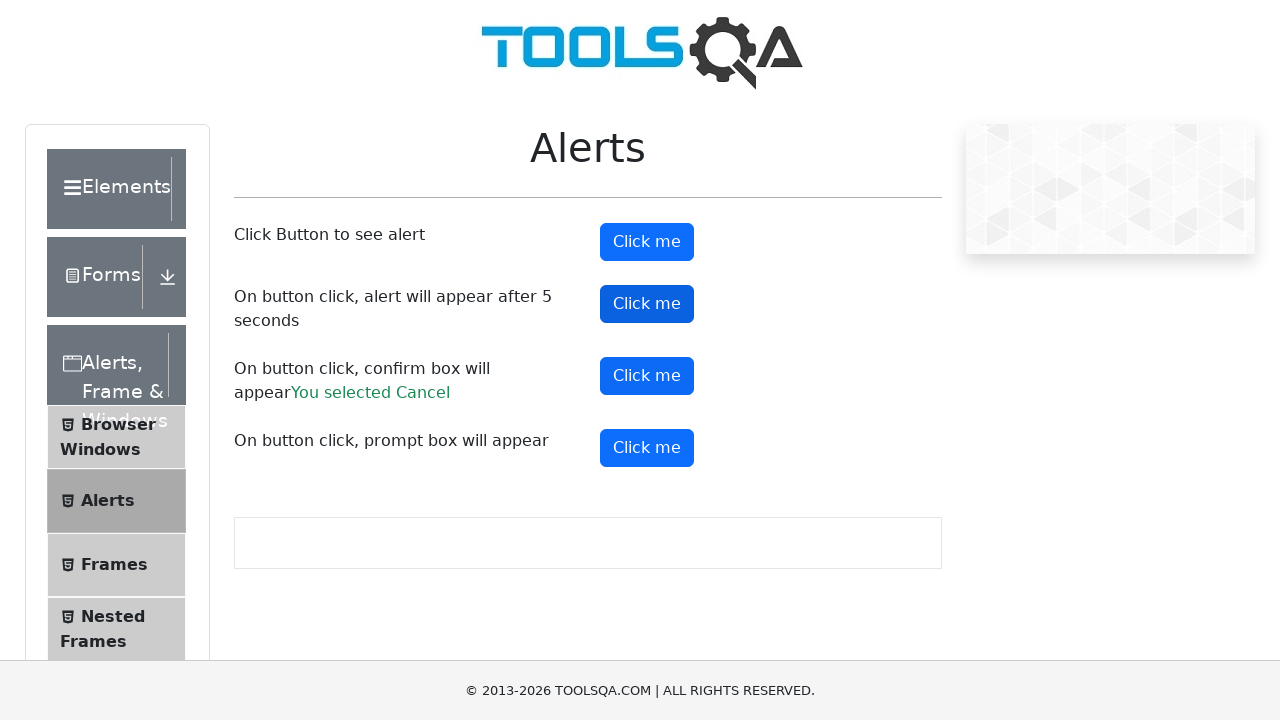

Verified that 'Cancel' text appears after dismissing the confirm dialog
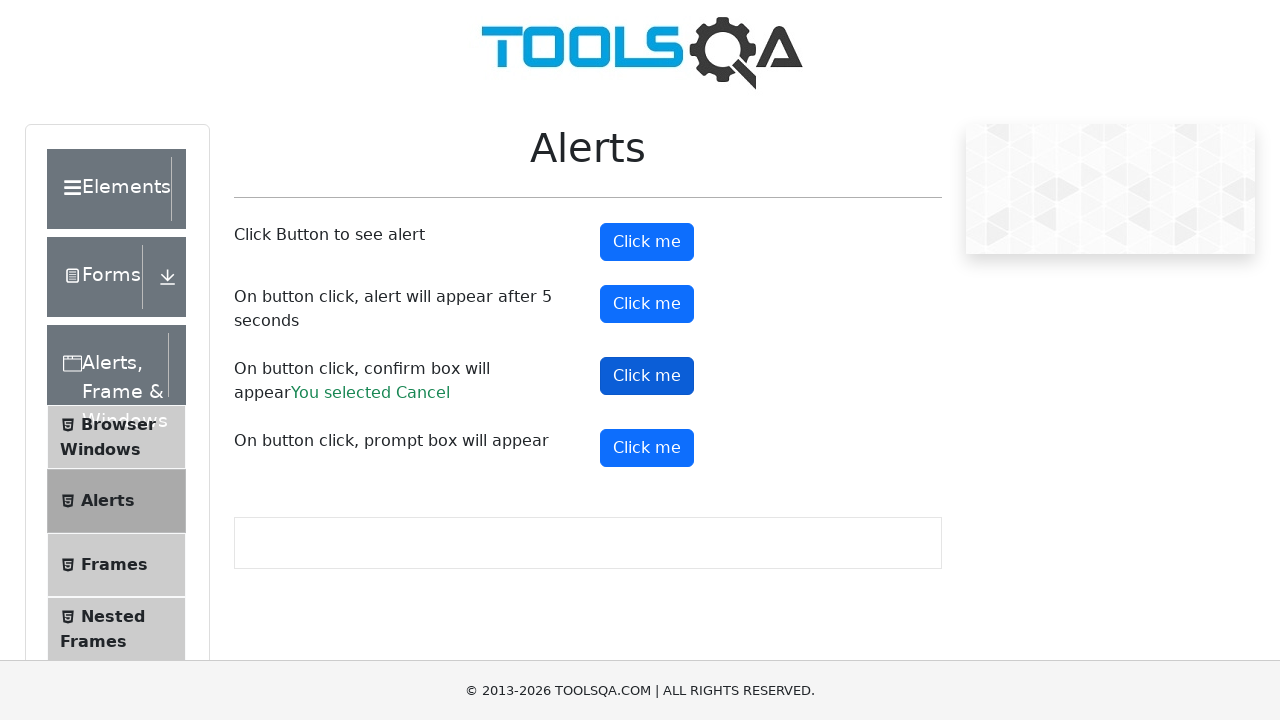

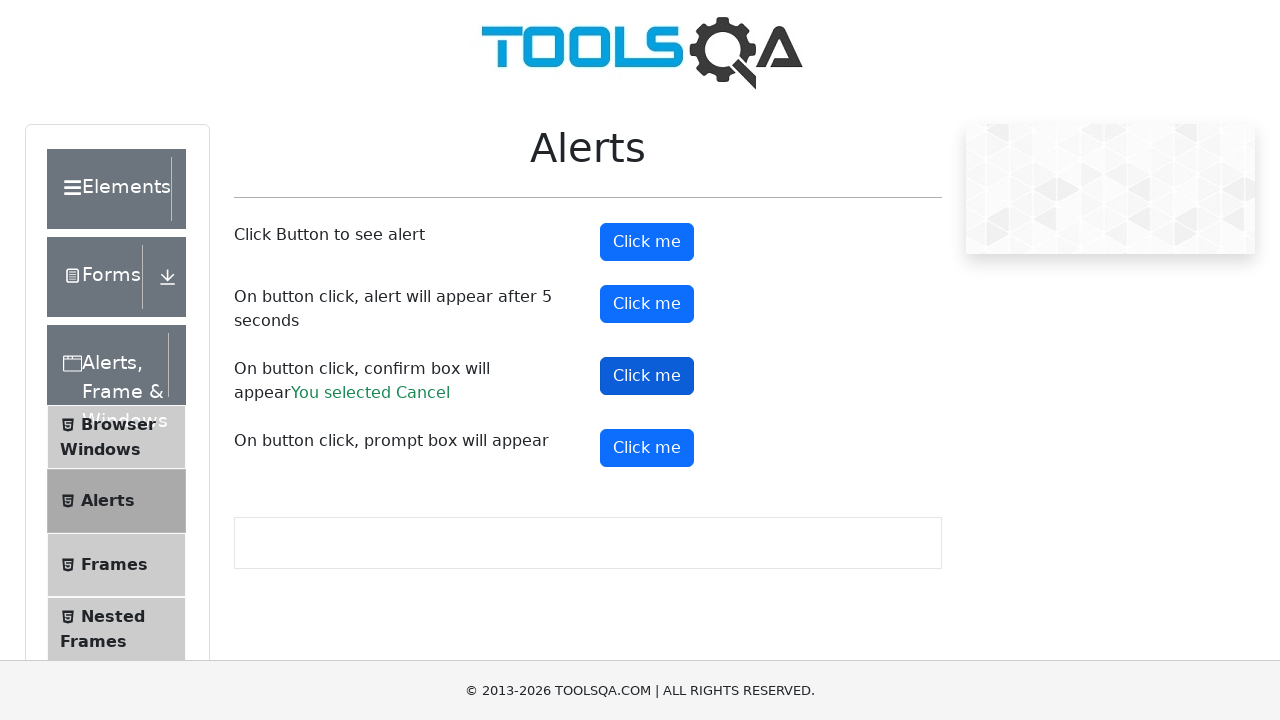